Tests marking individual items as complete by clicking their toggle checkboxes

Starting URL: https://demo.playwright.dev/todomvc

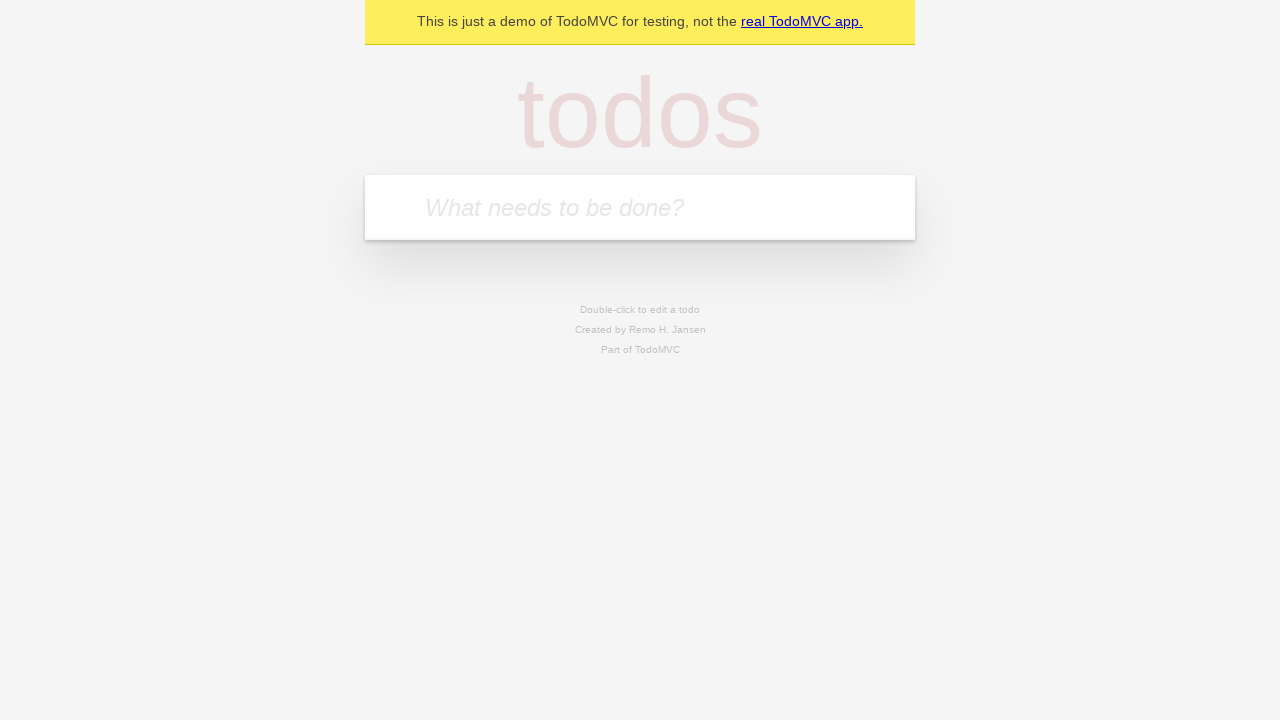

Filled new todo field with 'buy some cheese' on .new-todo
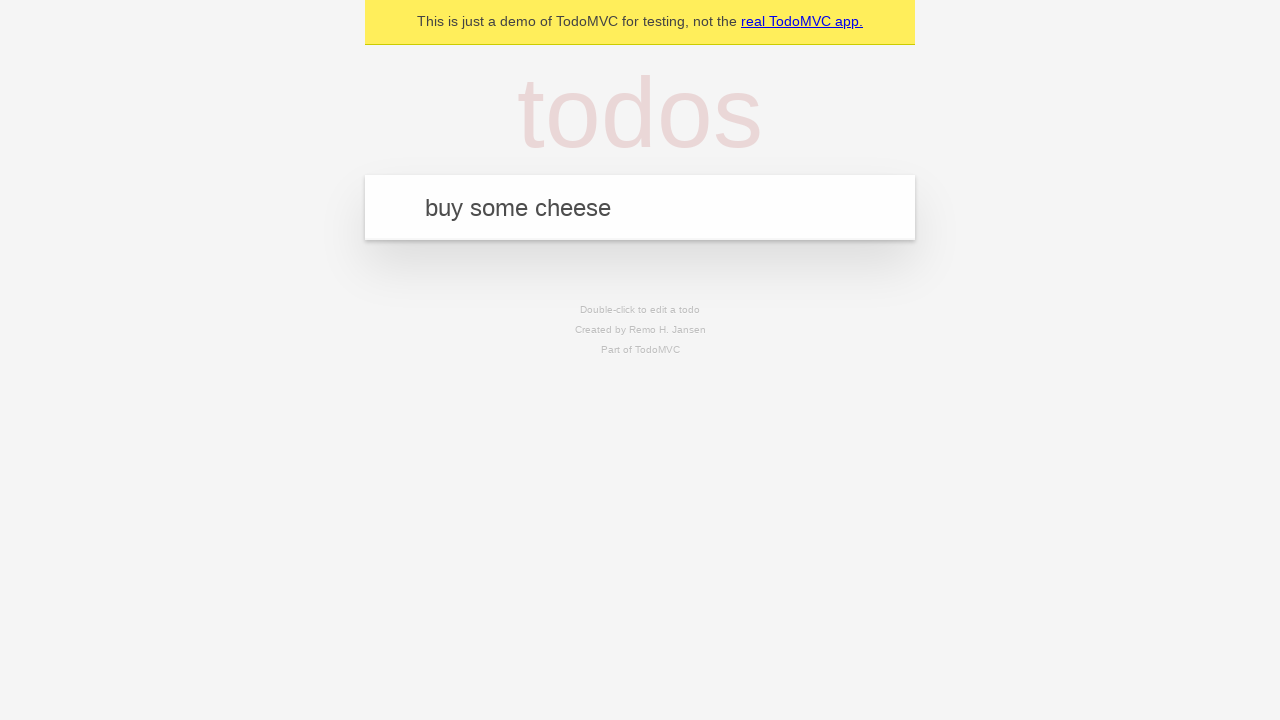

Pressed Enter to create first todo item on .new-todo
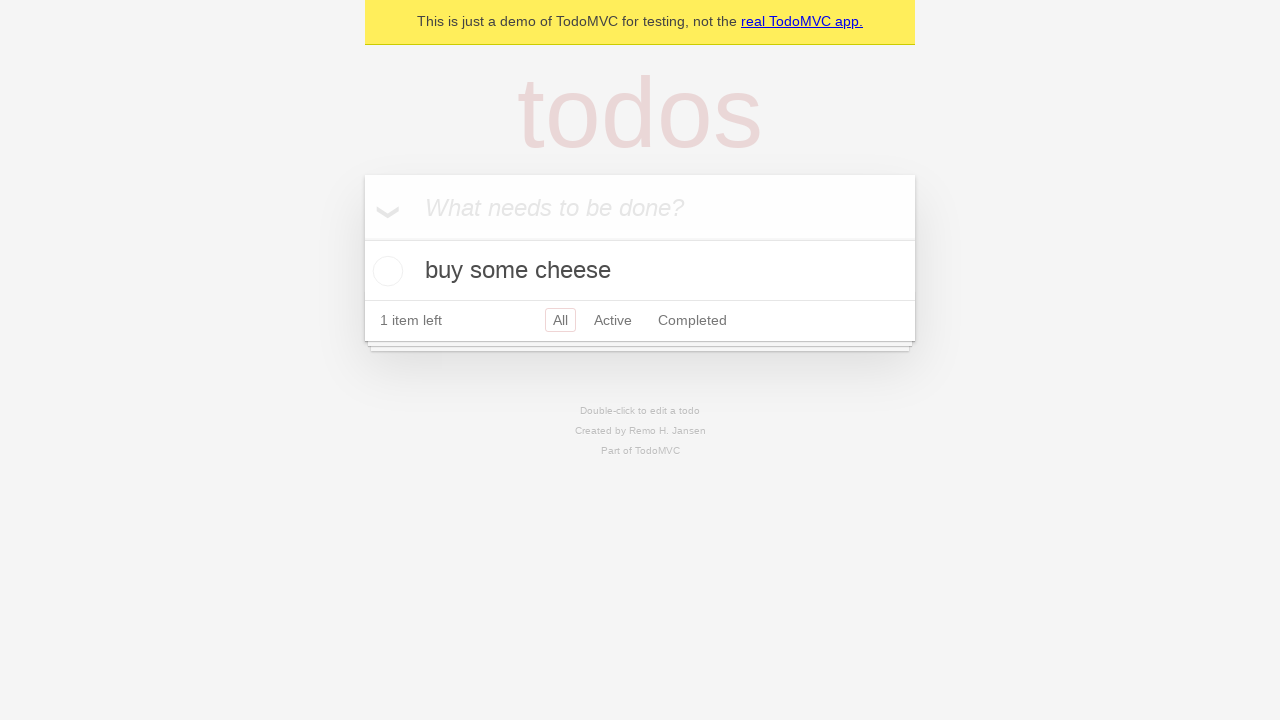

Filled new todo field with 'feed the cat' on .new-todo
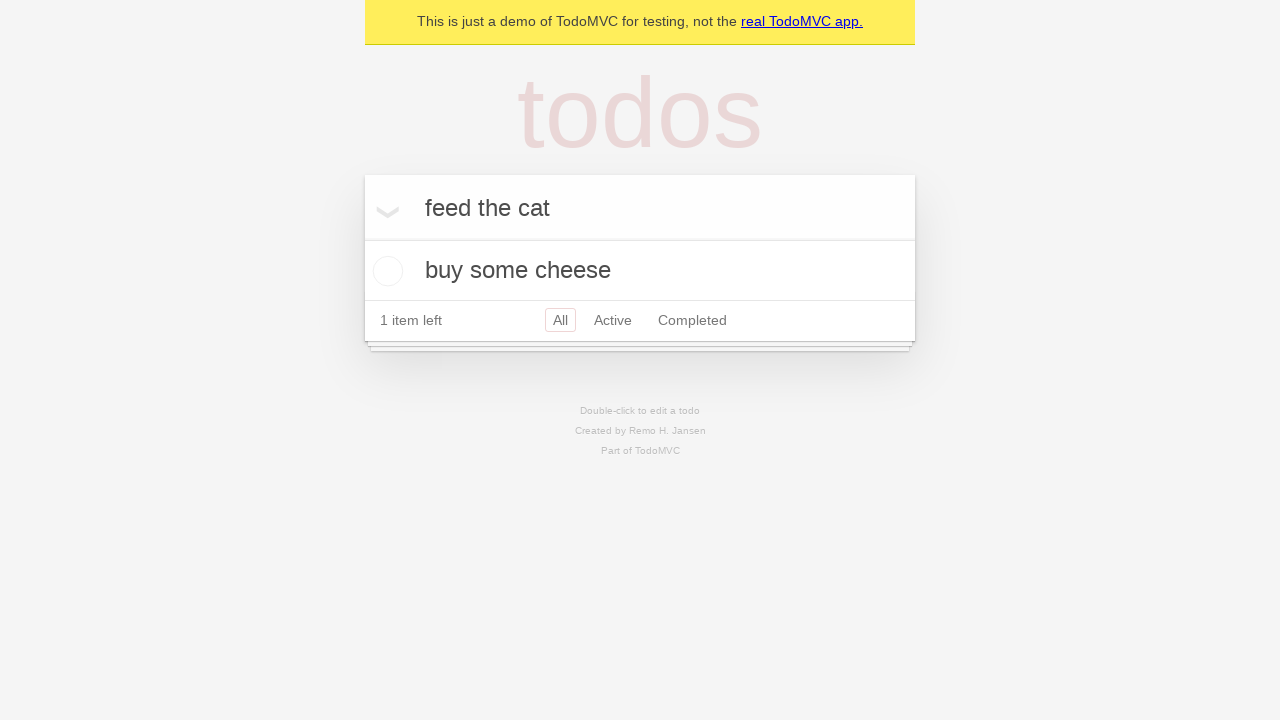

Pressed Enter to create second todo item on .new-todo
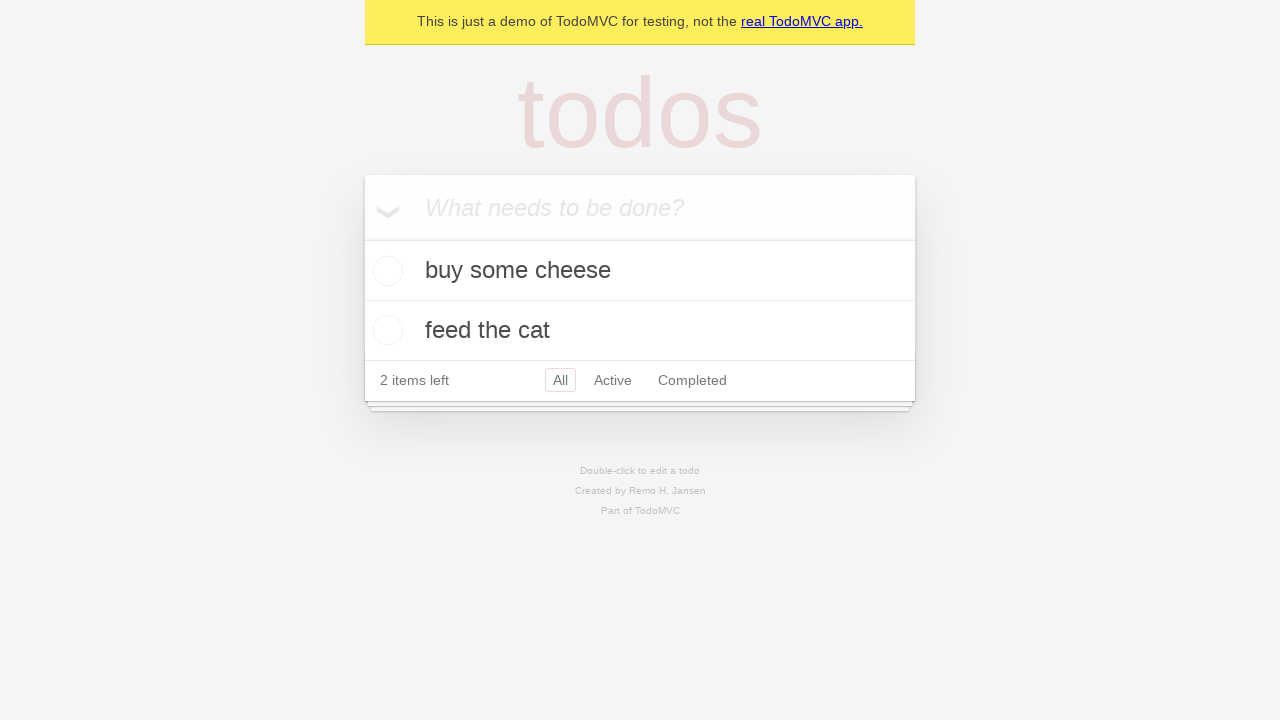

Second todo item loaded in the list
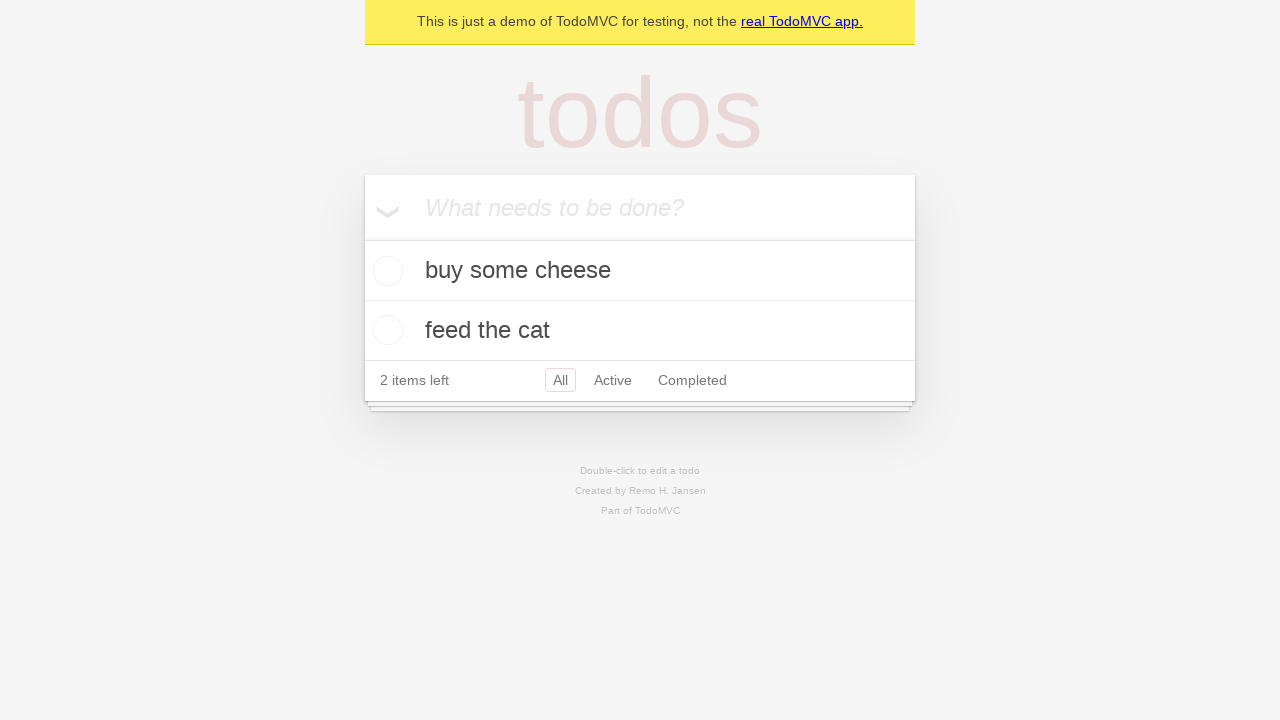

Marked first todo item as complete by clicking its checkbox at (385, 271) on .todo-list li >> nth=0 >> .toggle
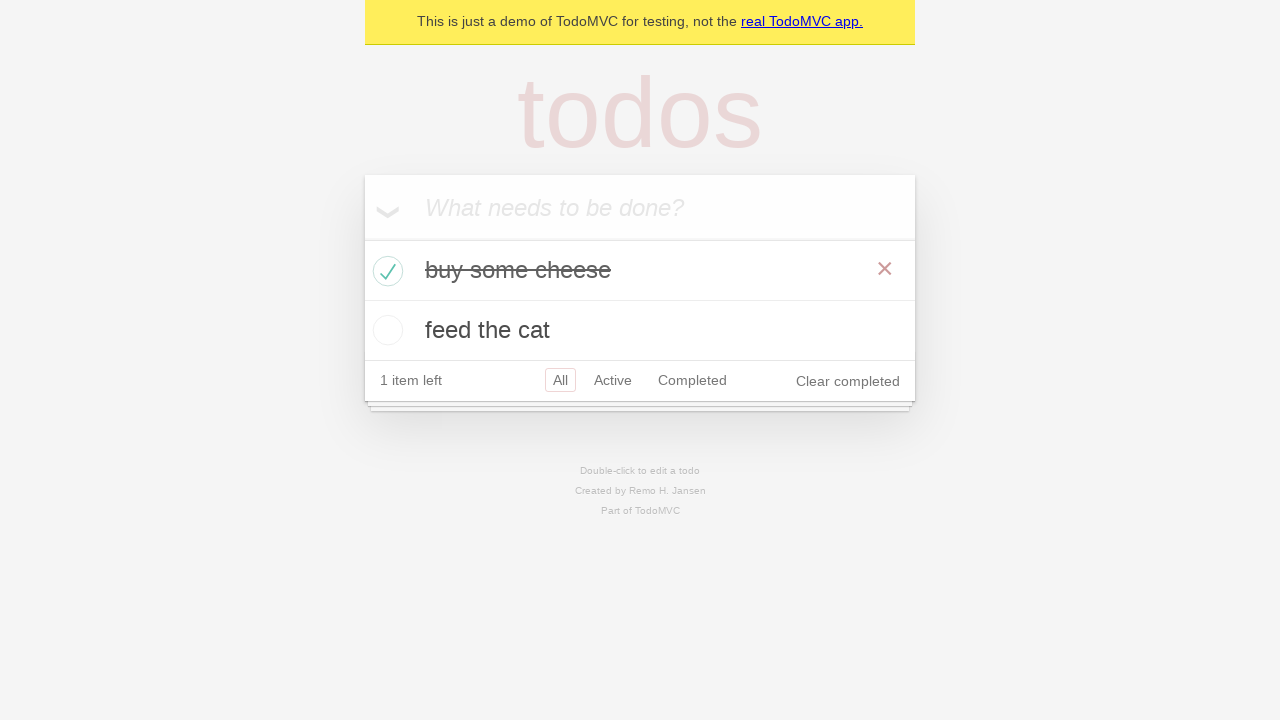

Marked second todo item as complete by clicking its checkbox at (385, 330) on .todo-list li >> nth=1 >> .toggle
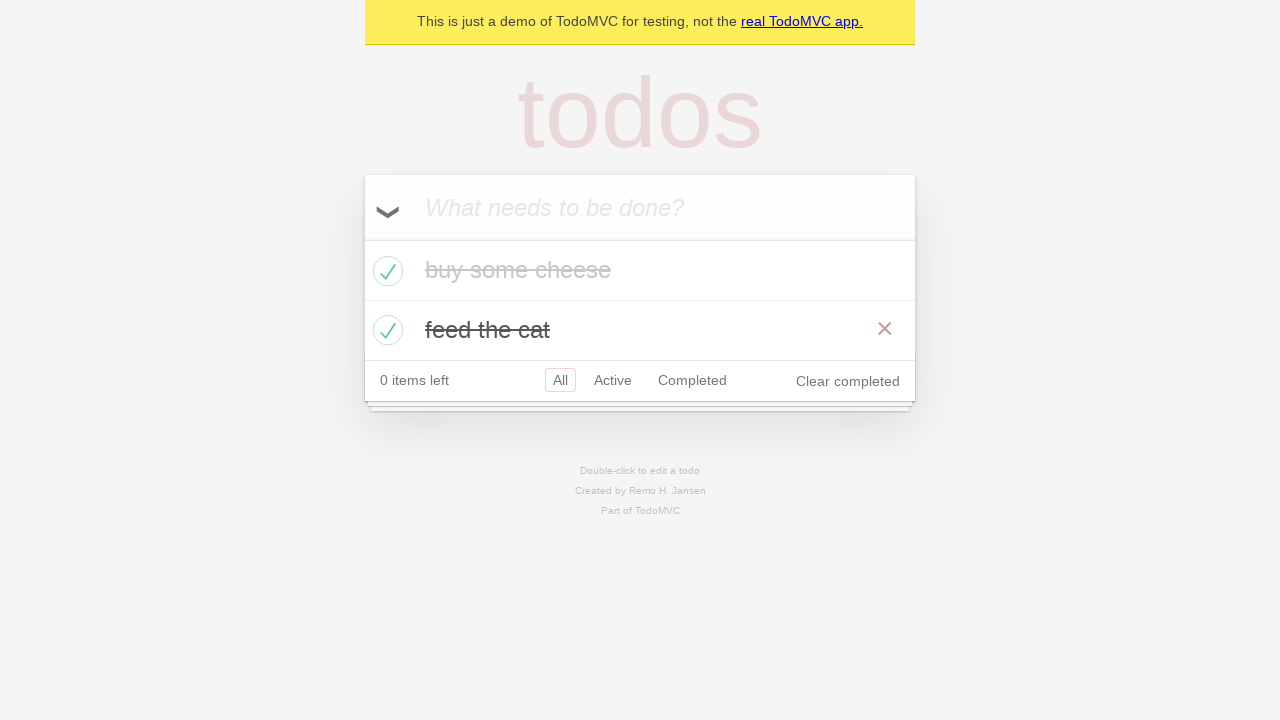

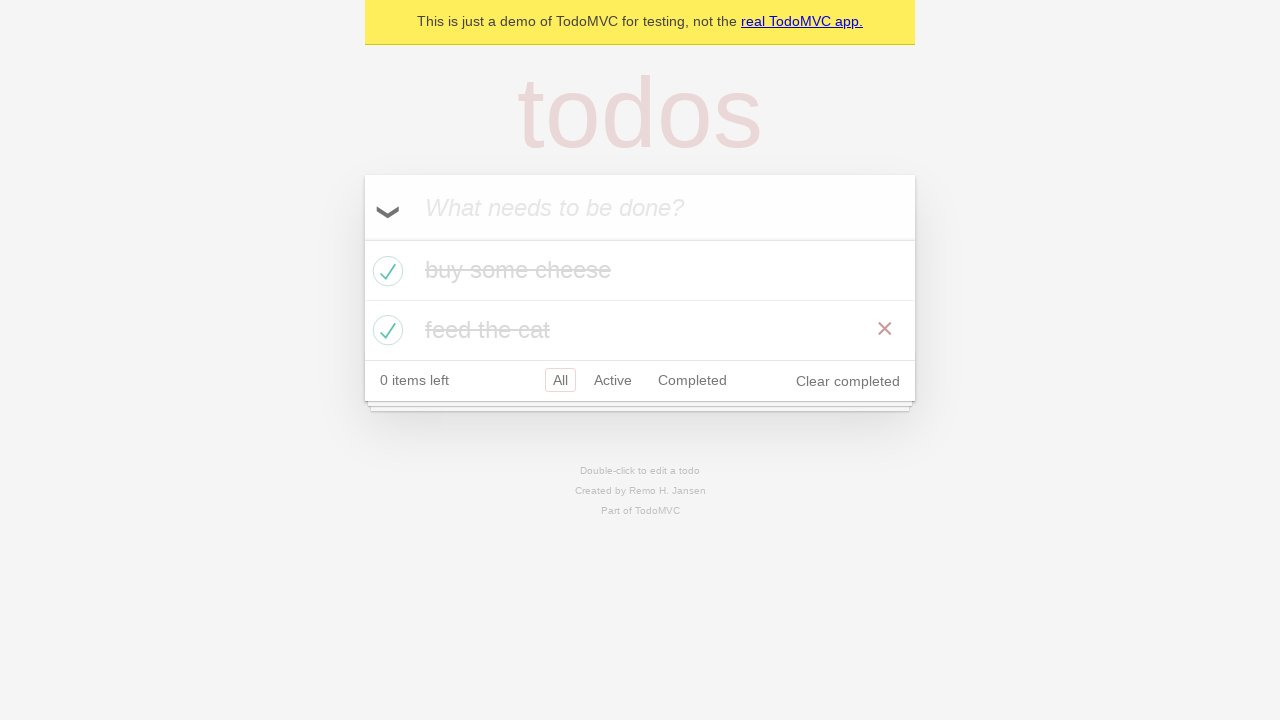